Tests the task addition functionality of a todo list application by clicking on the input field, entering a task name, clicking the add button, and verifying the task appears in the task list.

Starting URL: https://anjukshrestha.github.io/

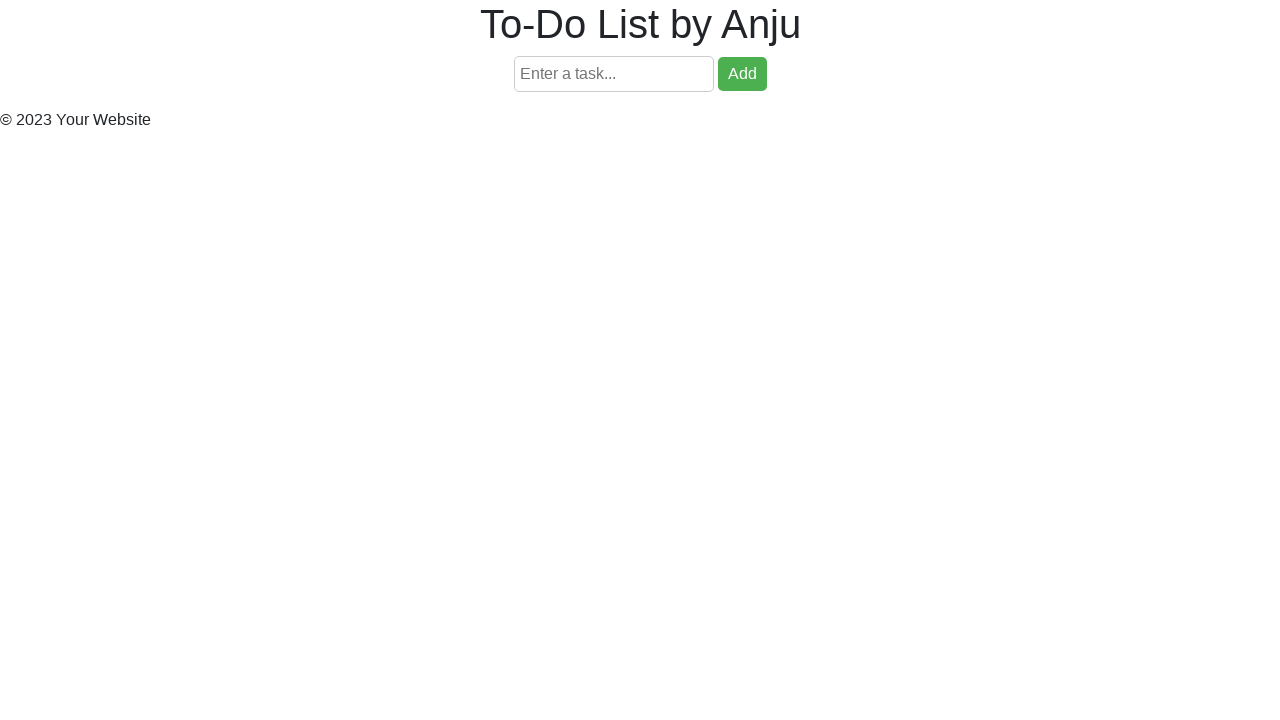

Clicked on the task input field at (614, 74) on #taskInput
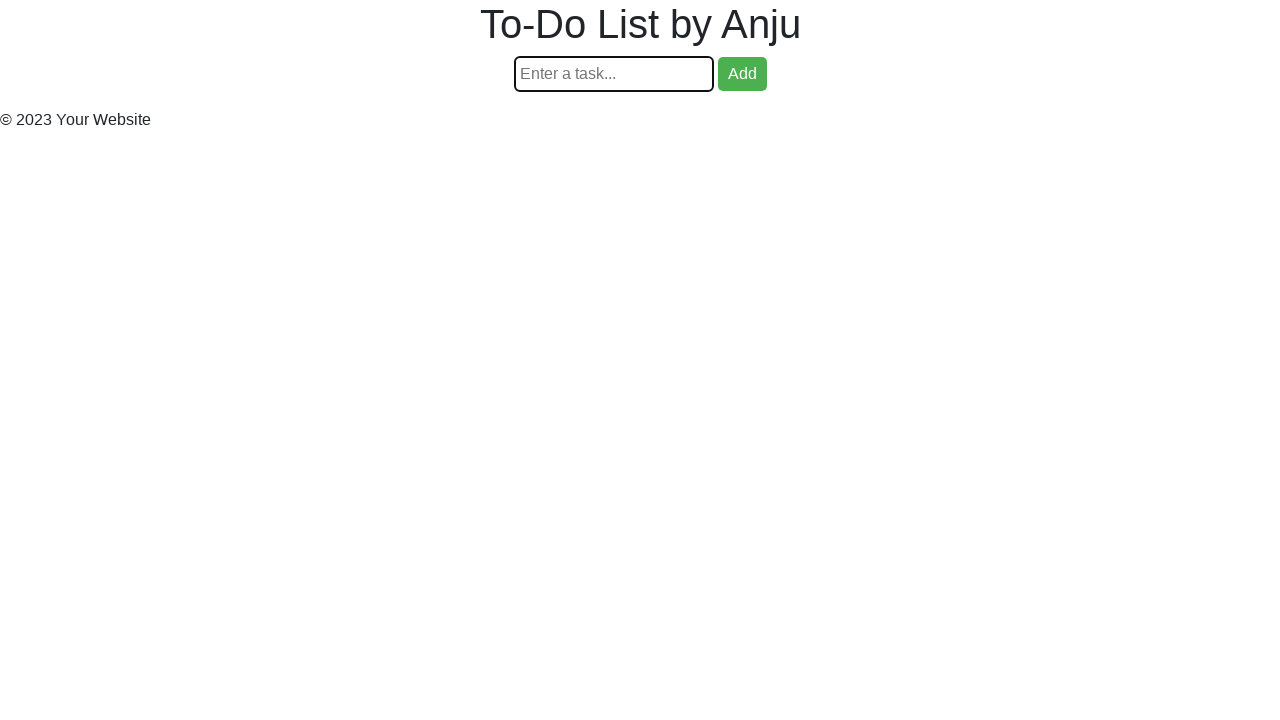

Entered 'test' into the task input field on #taskInput
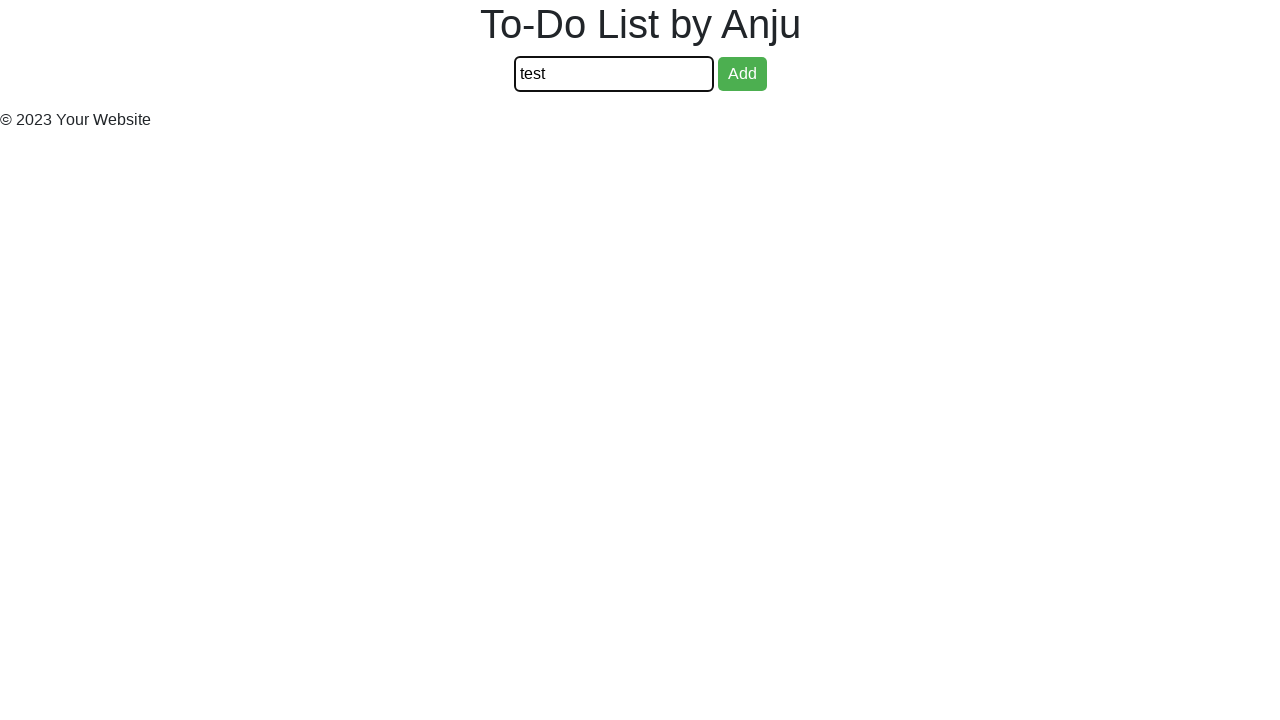

Clicked the add button to create the task at (742, 74) on #addButton
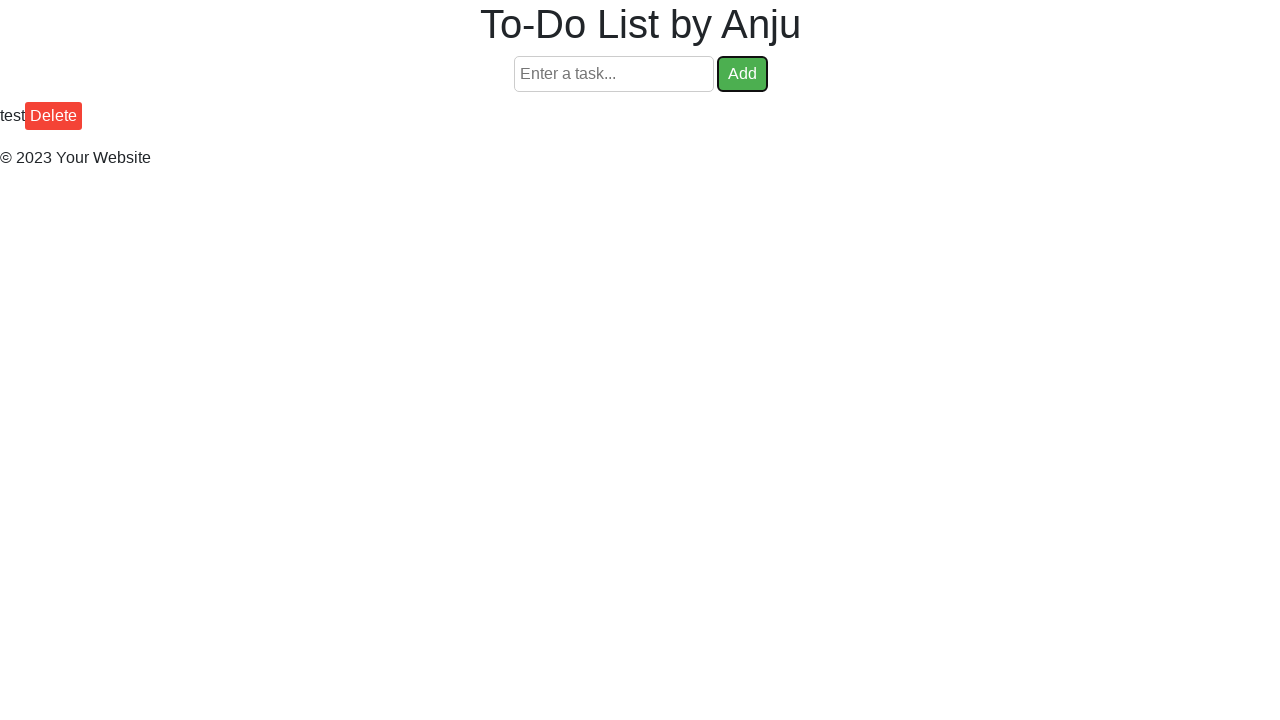

Task appeared in the task list
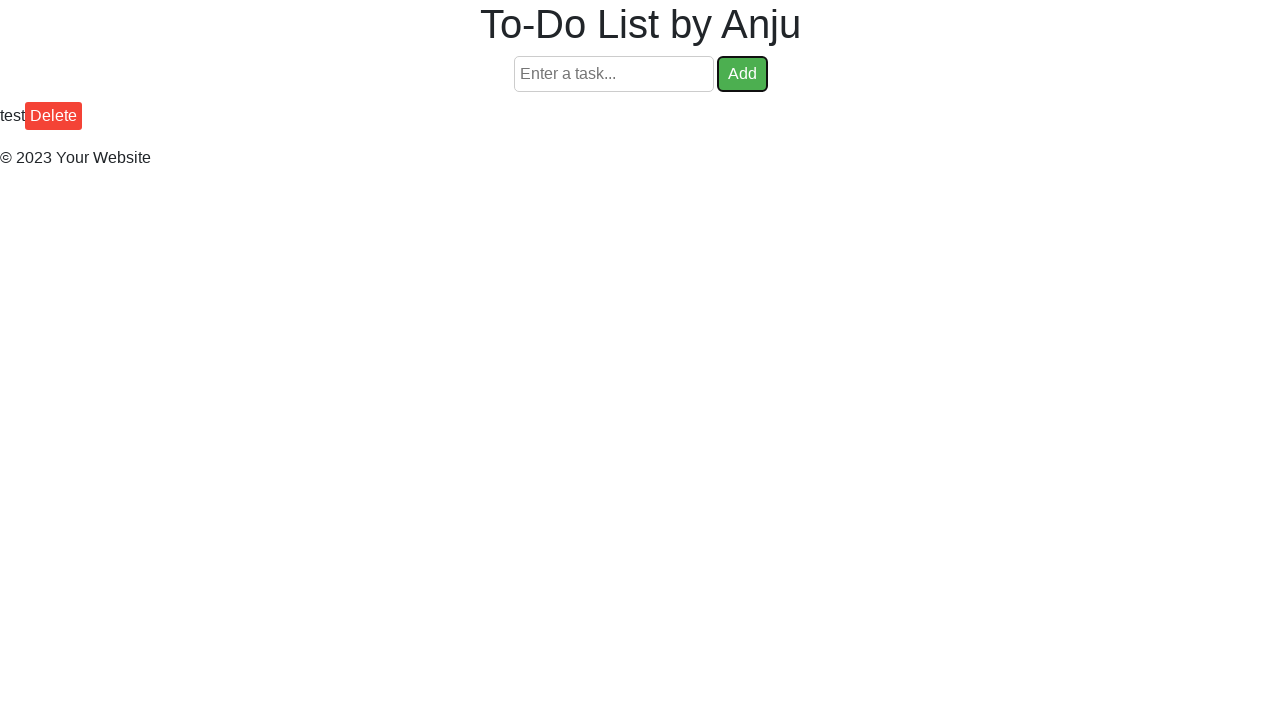

Retrieved task text from the first item in task list
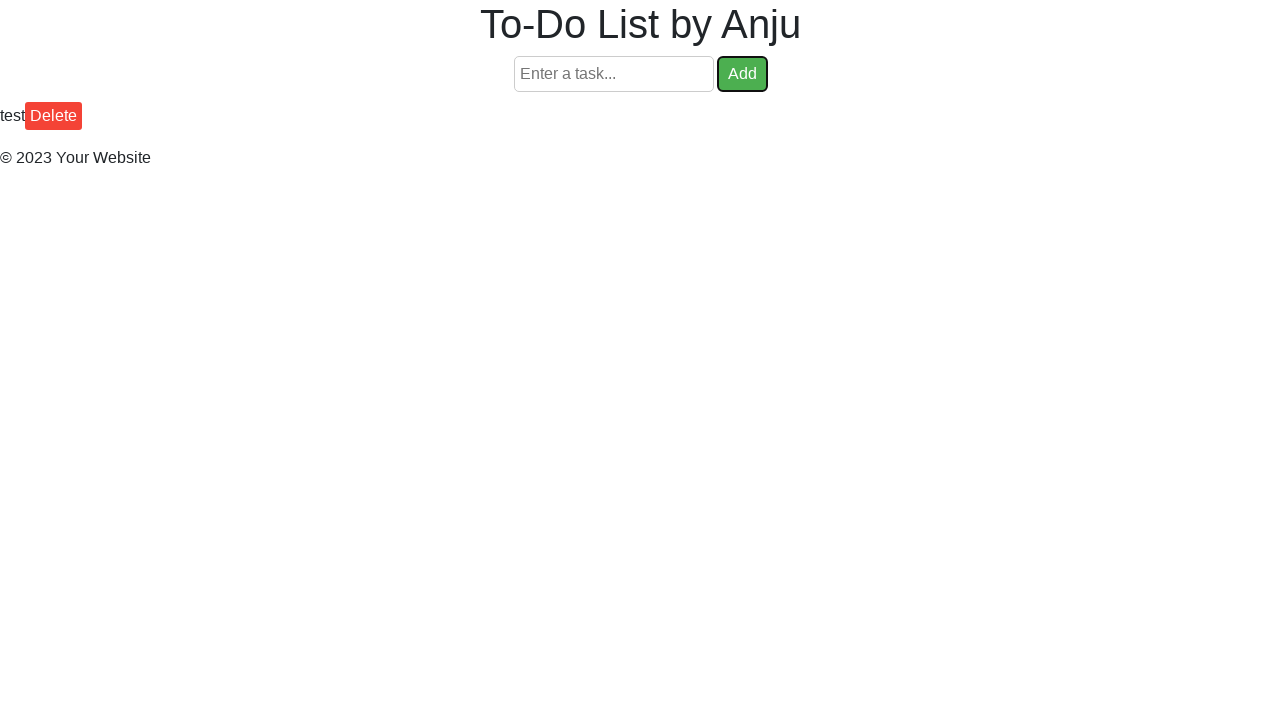

Verified task text matches expected value 'test'
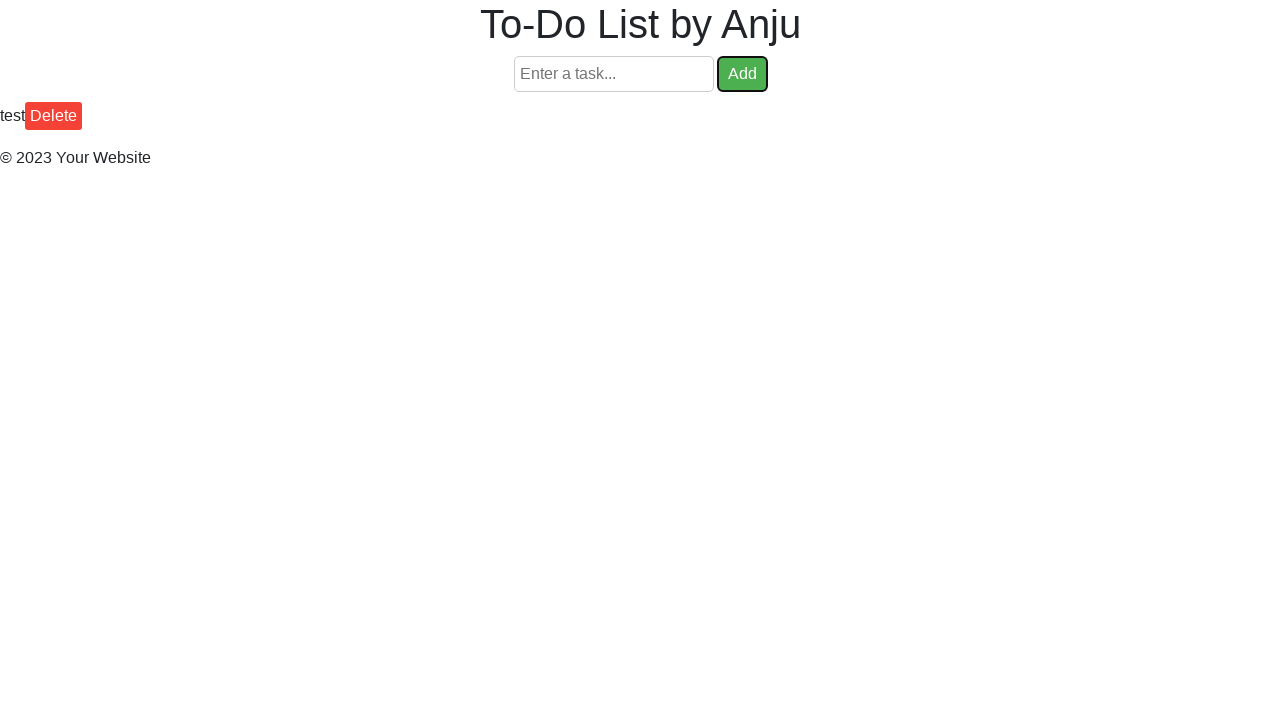

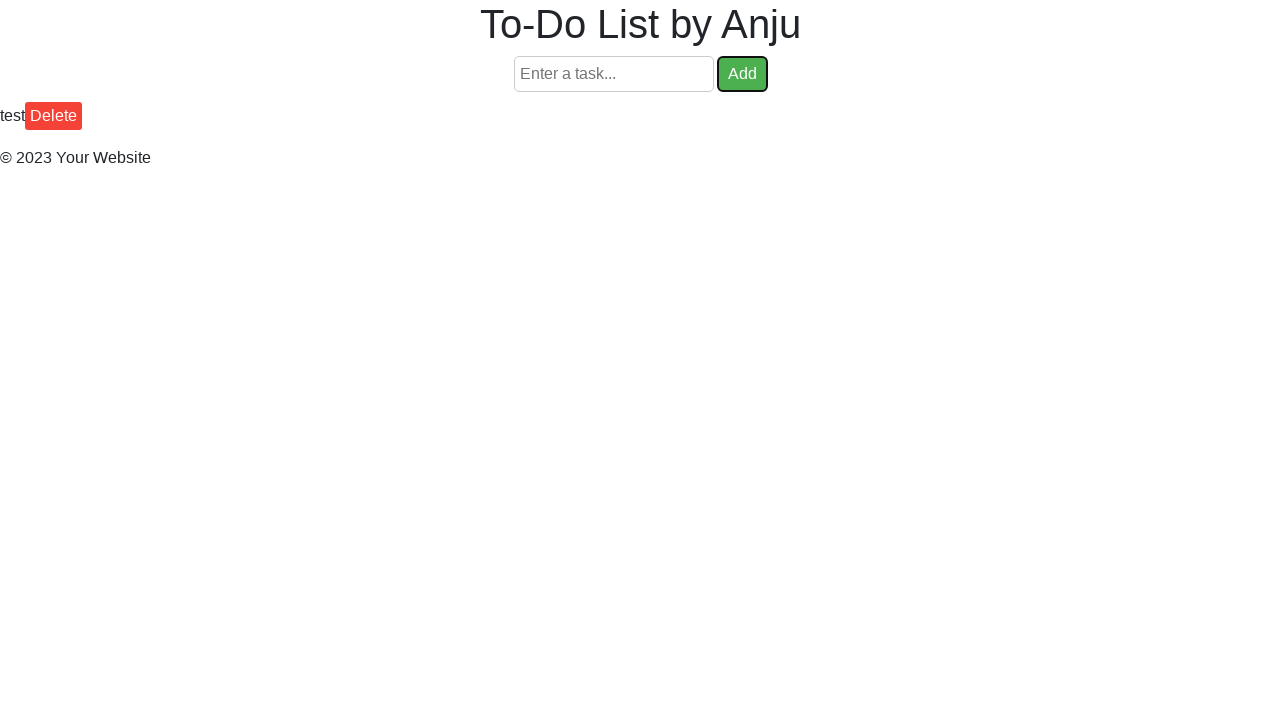